Tests that the forgot password link navigates to the password reset page

Starting URL: https://github.com/login

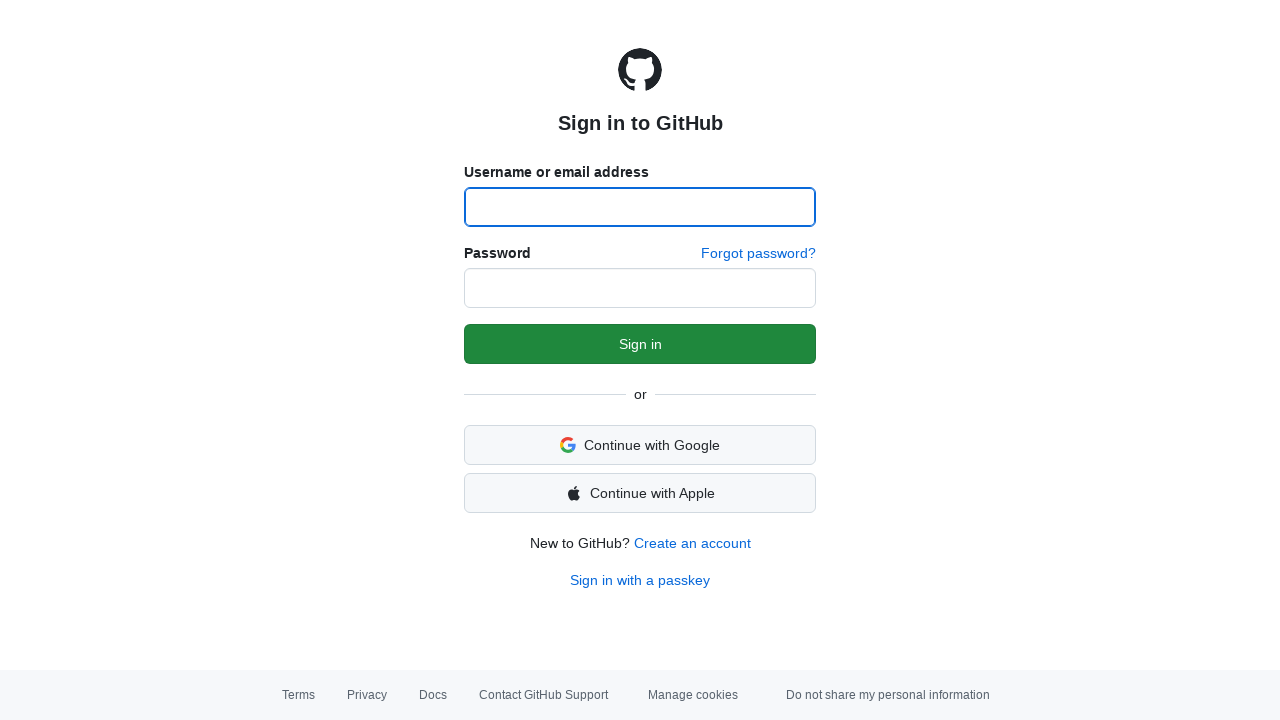

Clicked the forgot password link at (758, 254) on a[href='/password_reset']
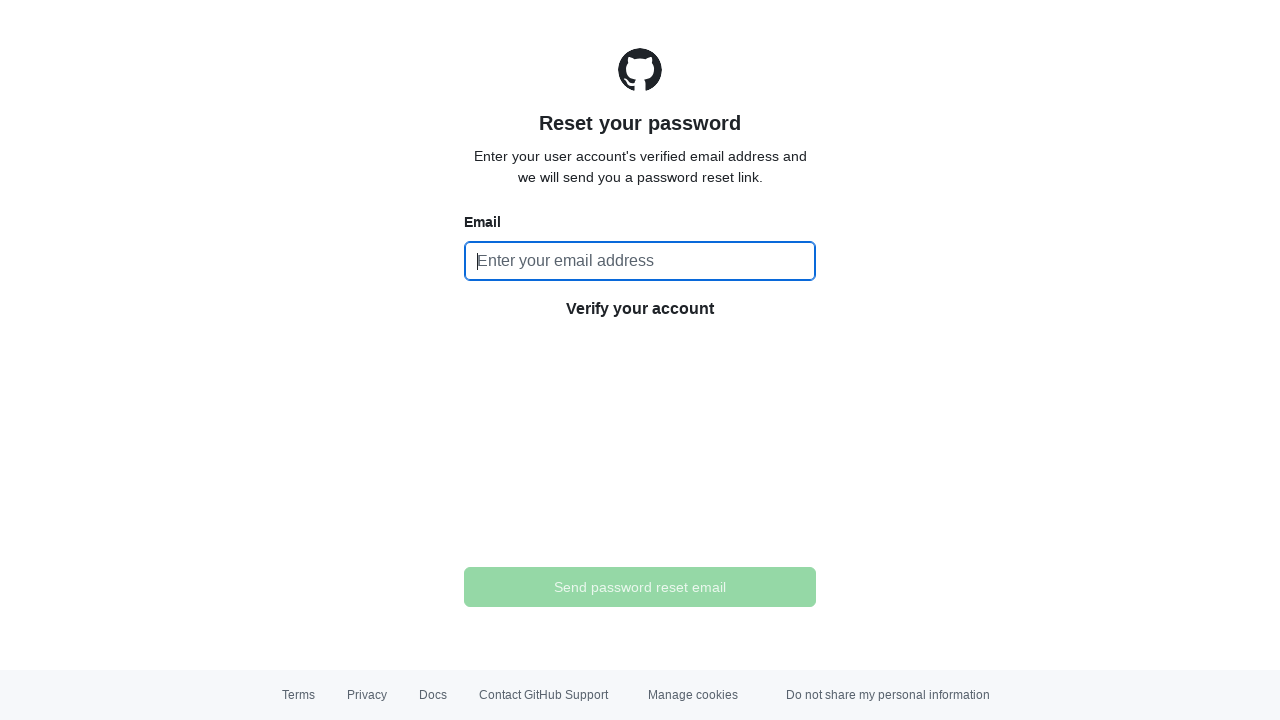

Password reset page loaded with 'Reset your password' heading
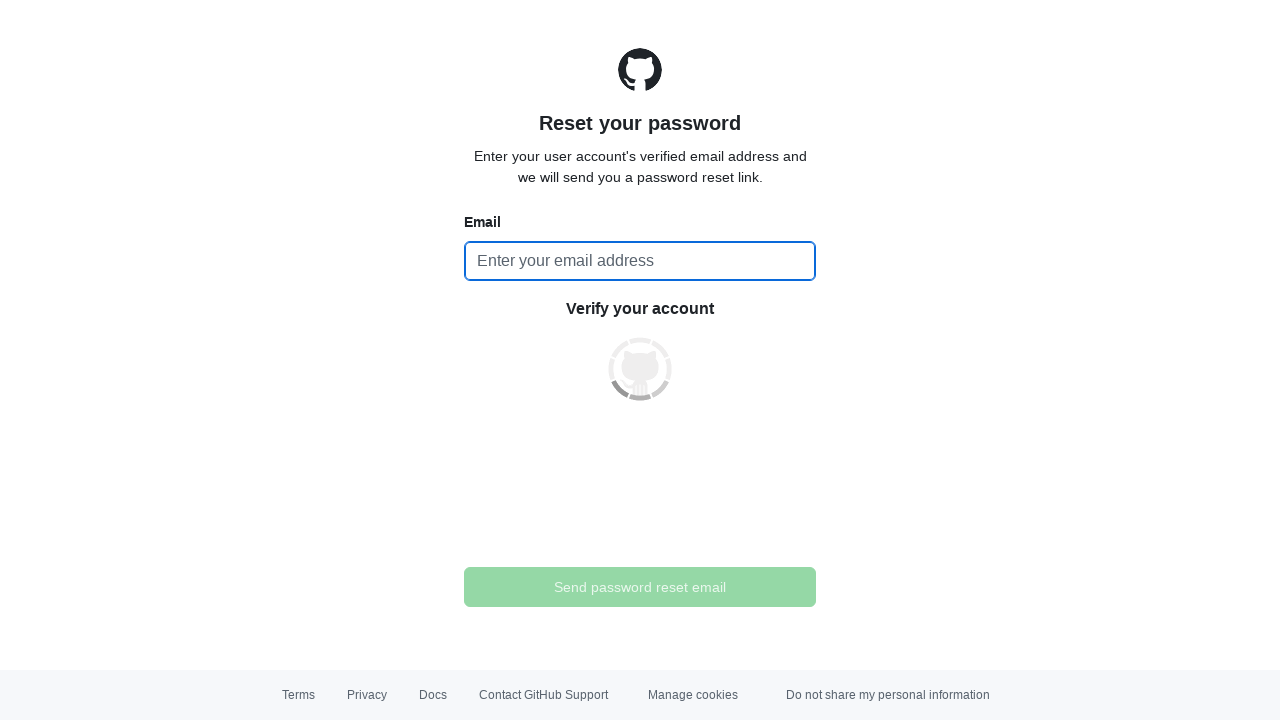

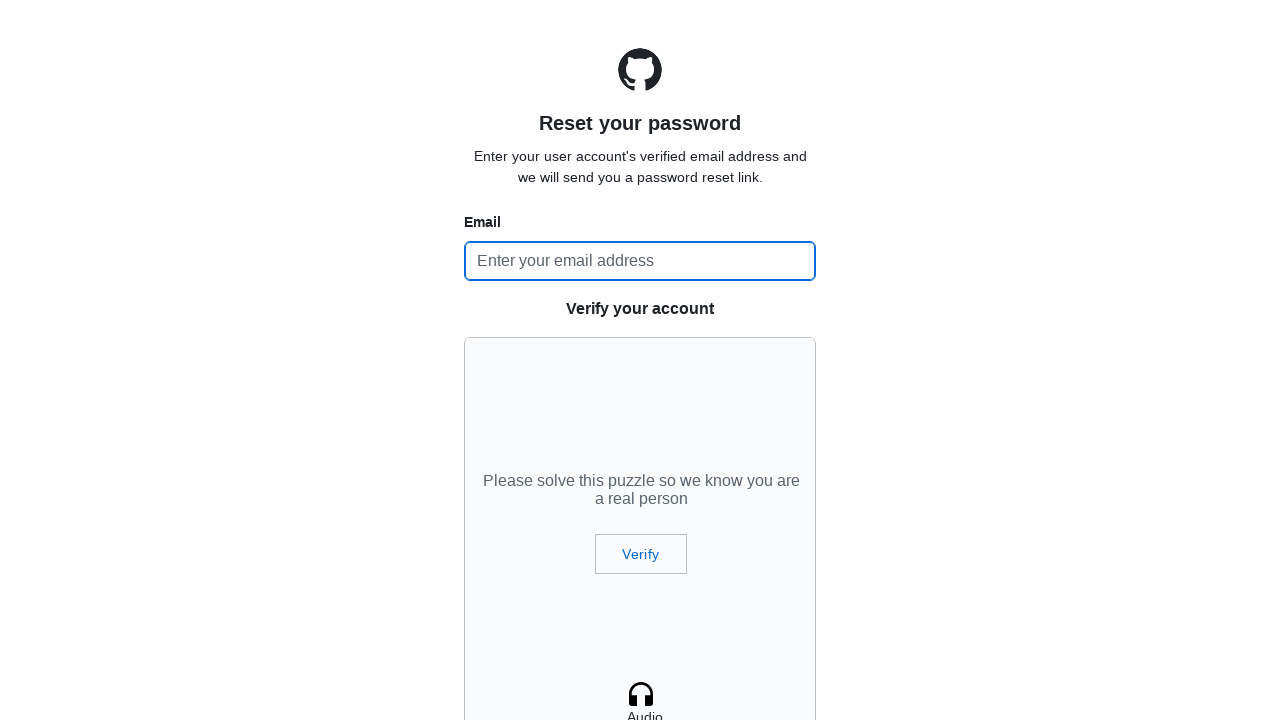